Tests multi-select dropdown functionality by clicking a tool element, selecting and deselecting options from a multi-select dropdown using various methods (by index, by visible text), and iterating through all available options.

Starting URL: https://seleniumautomationpractice.blogspot.com/2017/10/functionisogramigoogleanalyticsobjectri.html

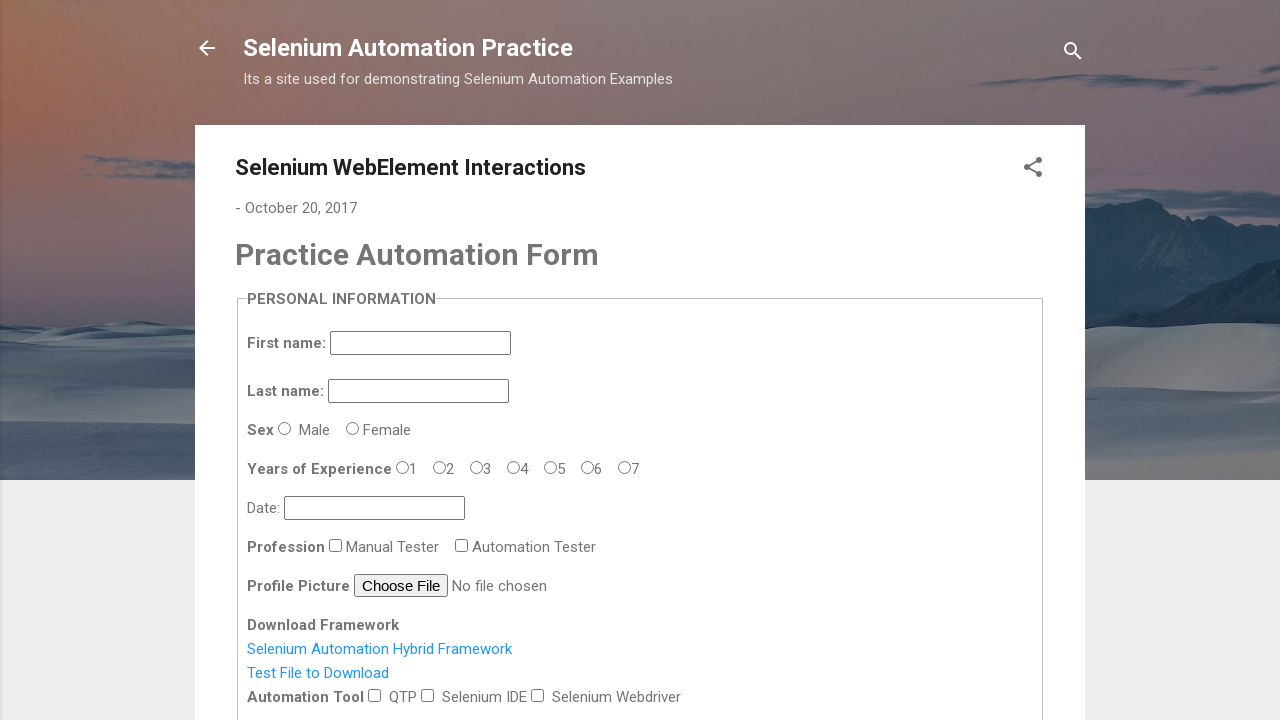

Clicked on tool-2 element to open multi-select dropdown at (538, 695) on #tool-2
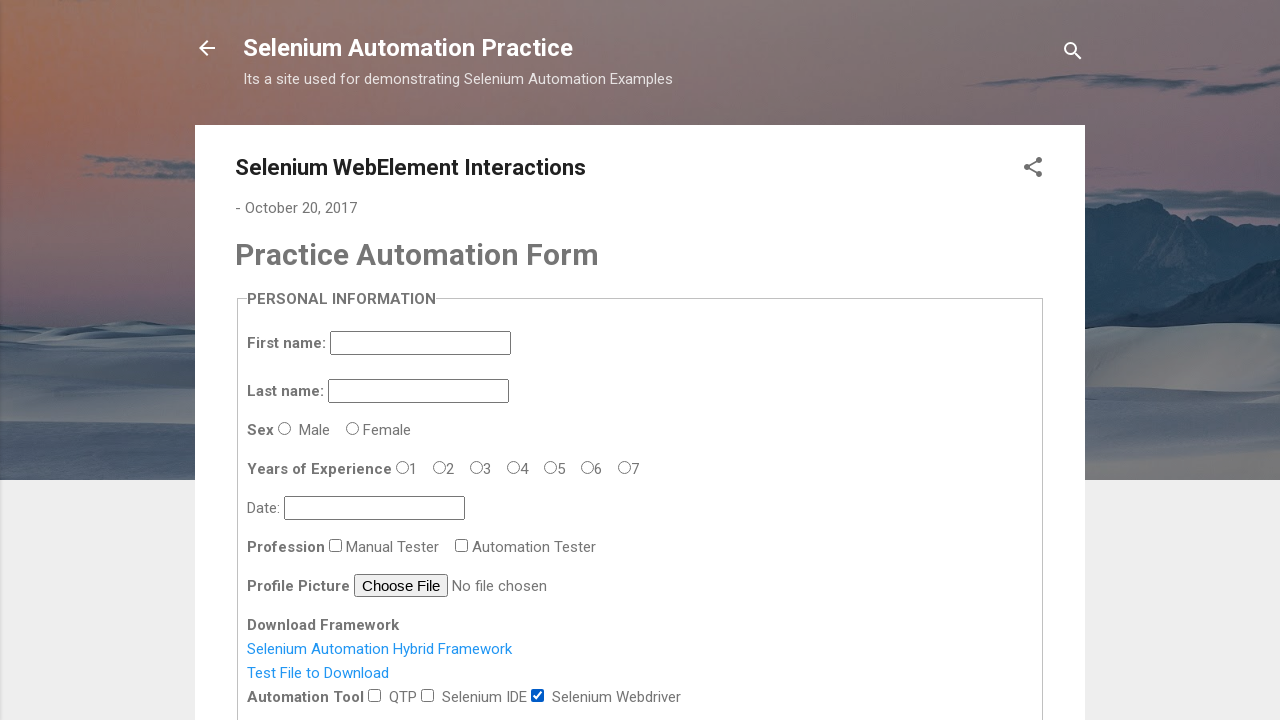

Selected 'Switch Commands' option by index 2 on select[name='selenium_commands']
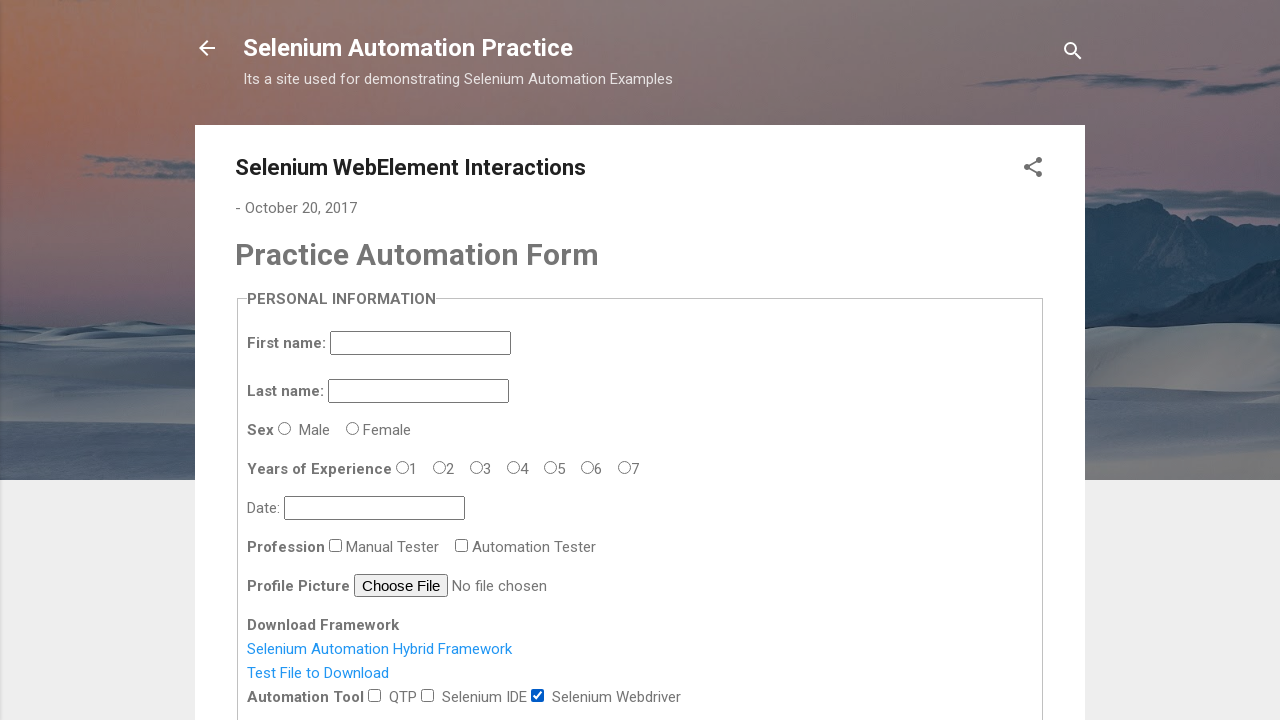

Waited 1000ms for visual feedback
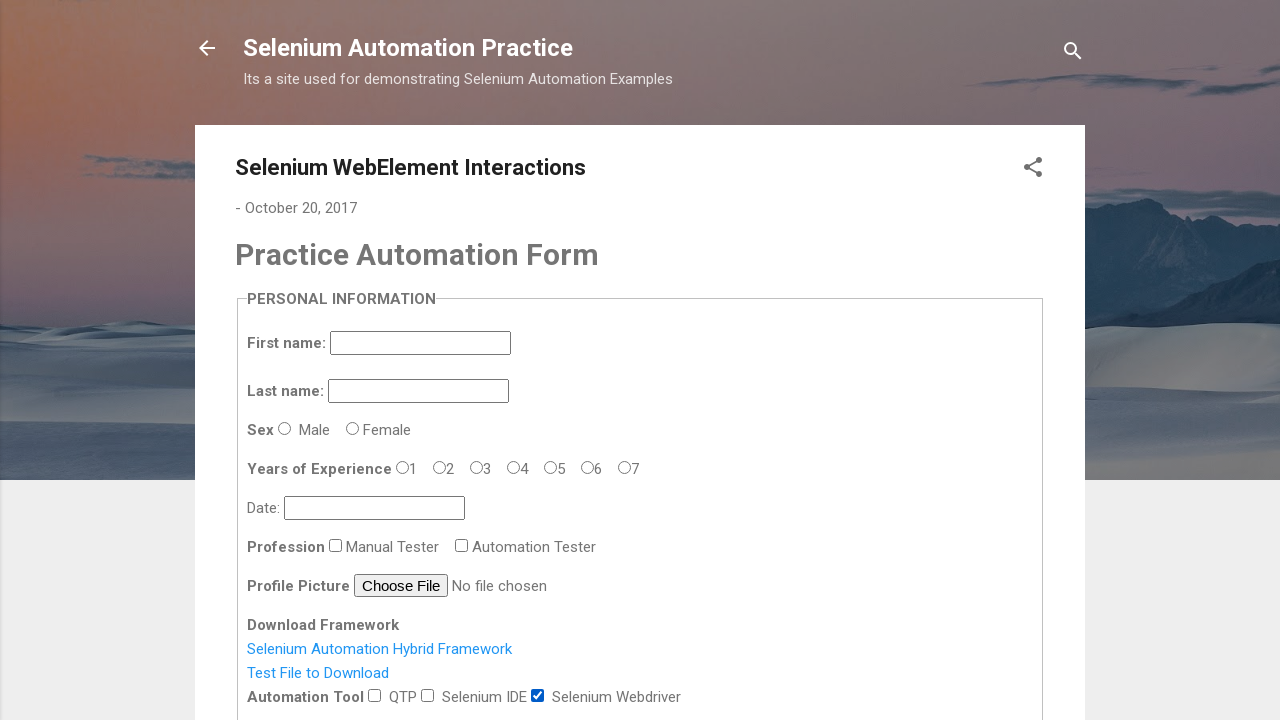

Located multi-select dropdown element
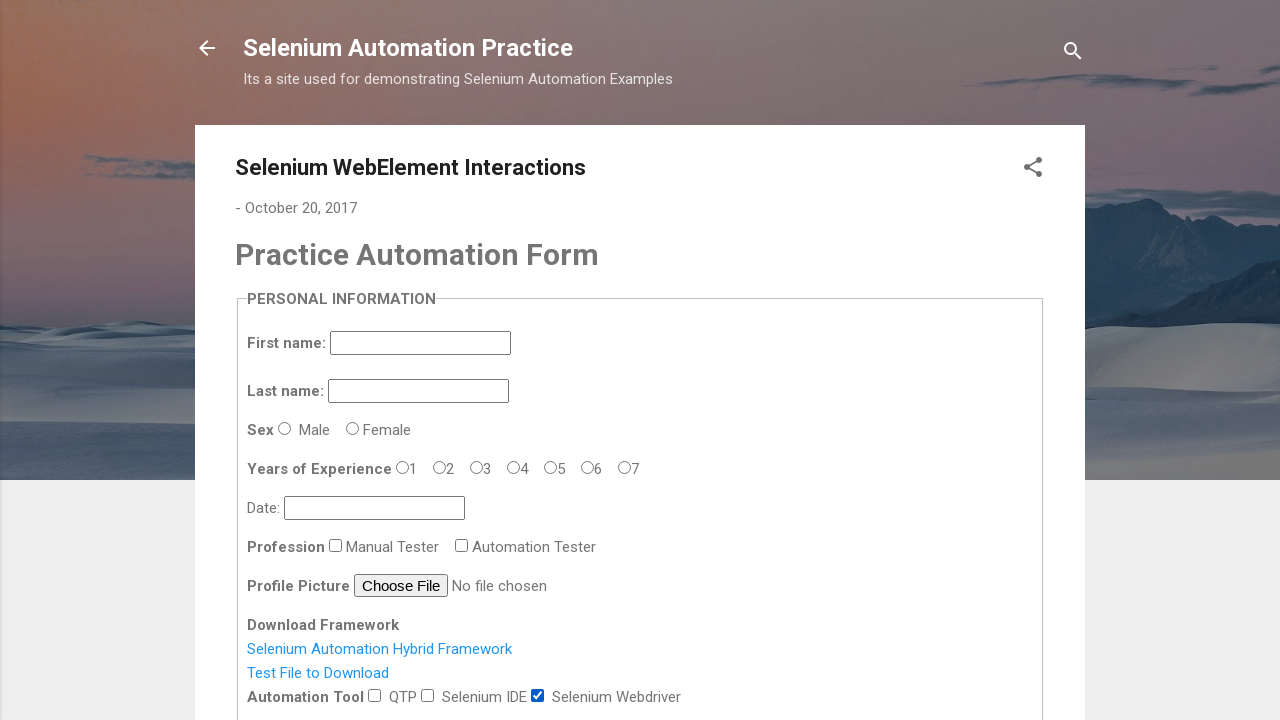

Retrieved all options from multi-select dropdown
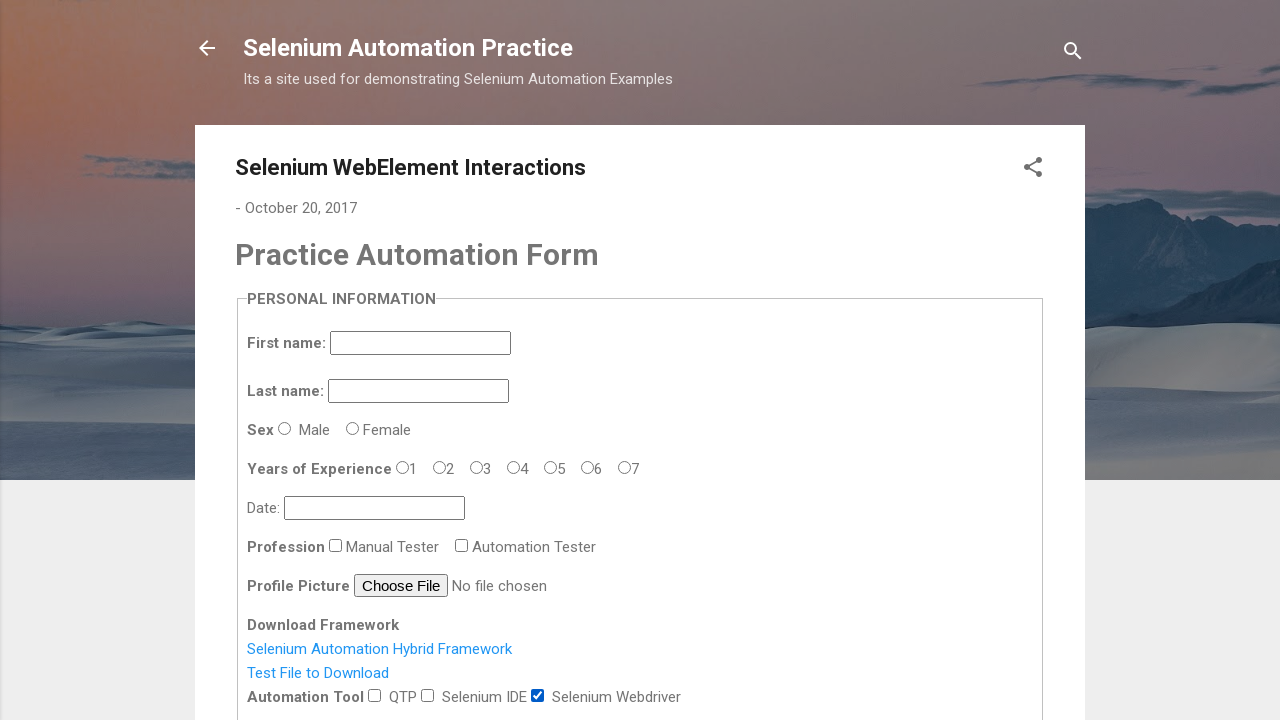

Found 4 total options in multi-select dropdown
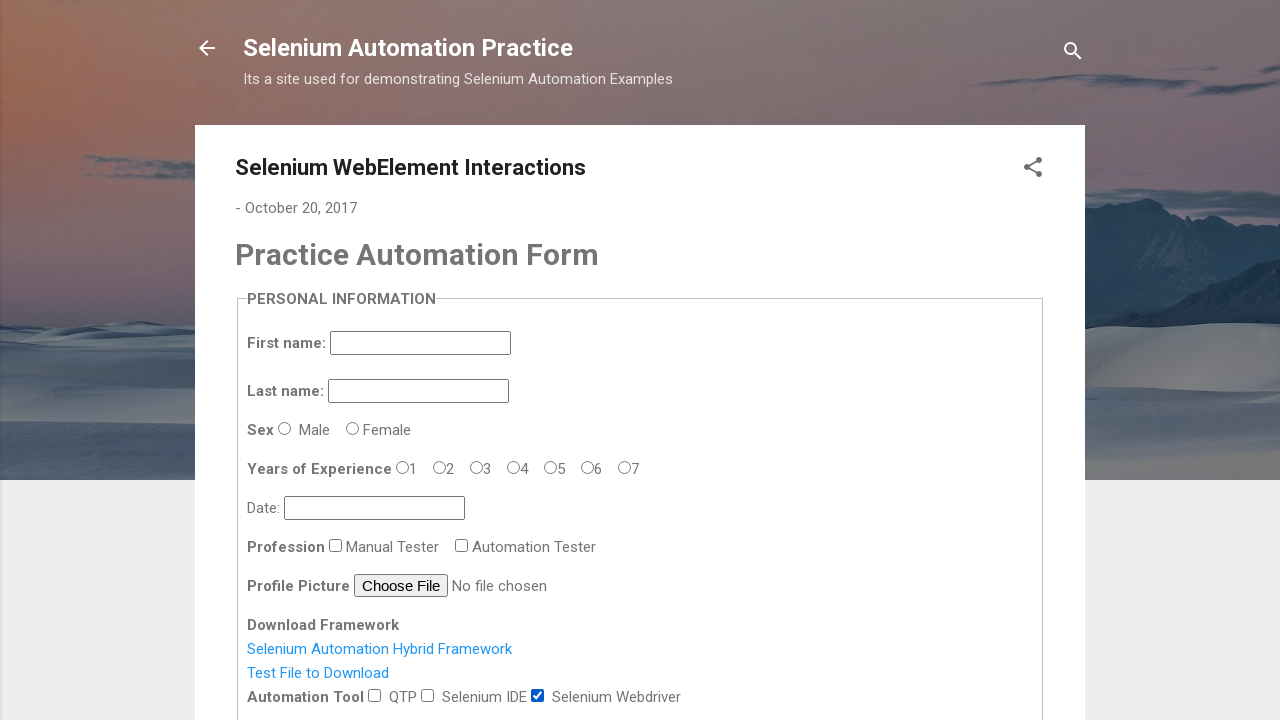

Processing option 0: Browser Commands
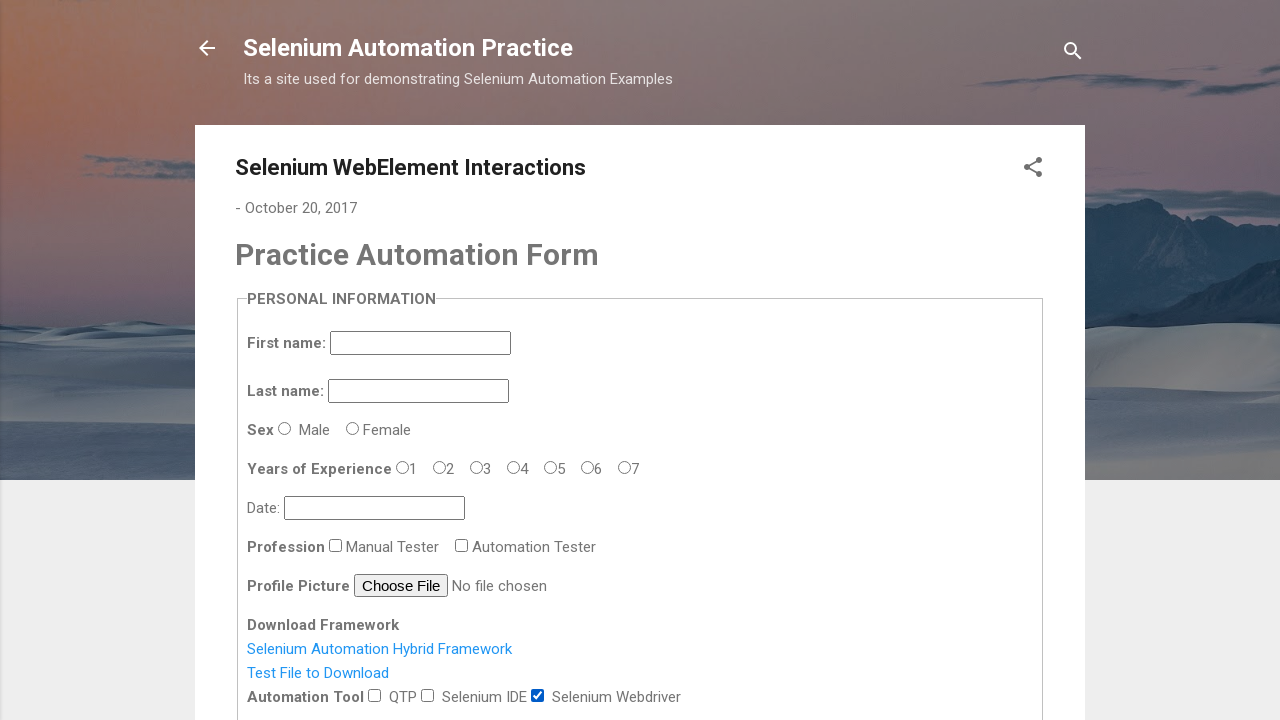

Selected option by index 0 (Browser Commands) on select[name='selenium_commands']
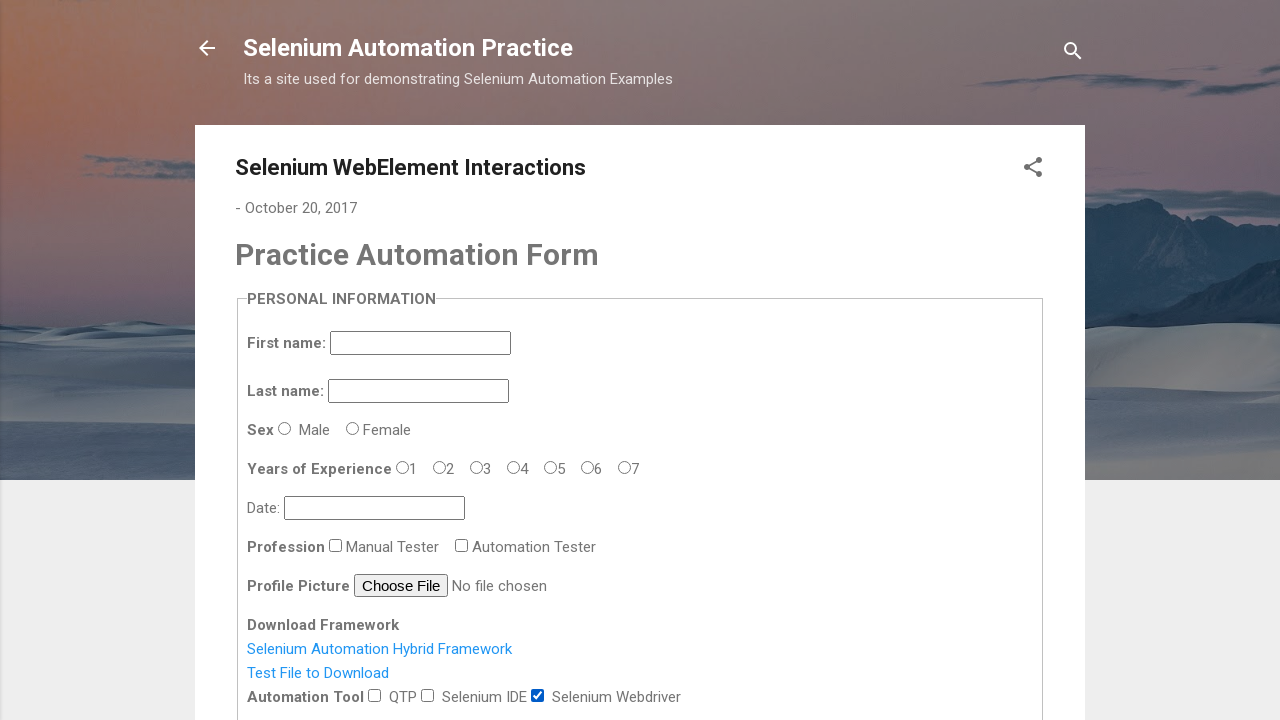

Waited 500ms after selection
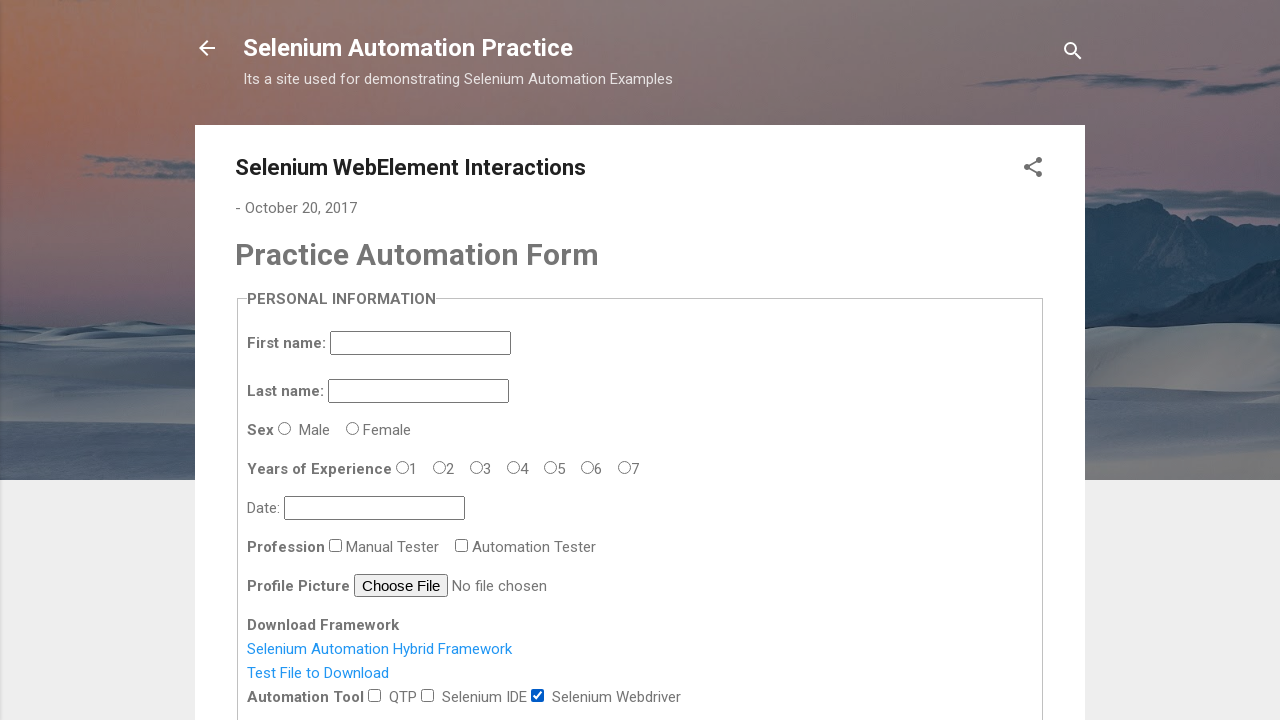

Deselected option at index 0 (Browser Commands)
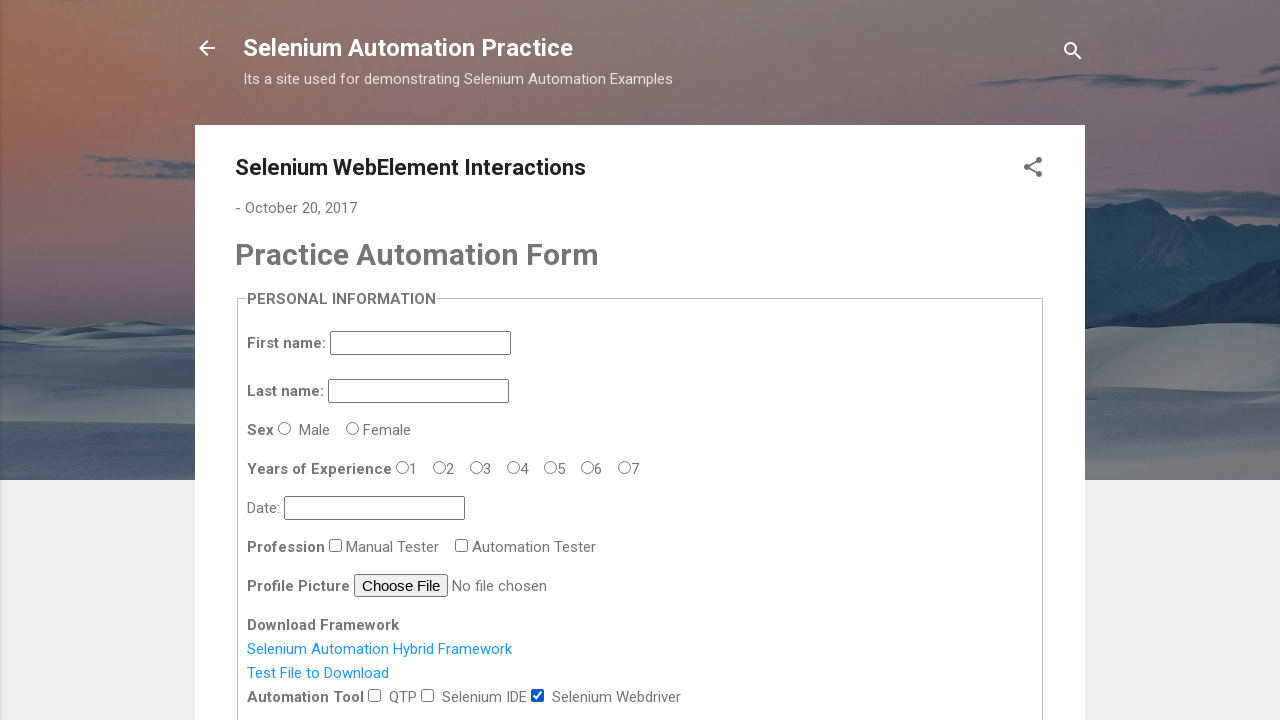

Waited 500ms after deselection
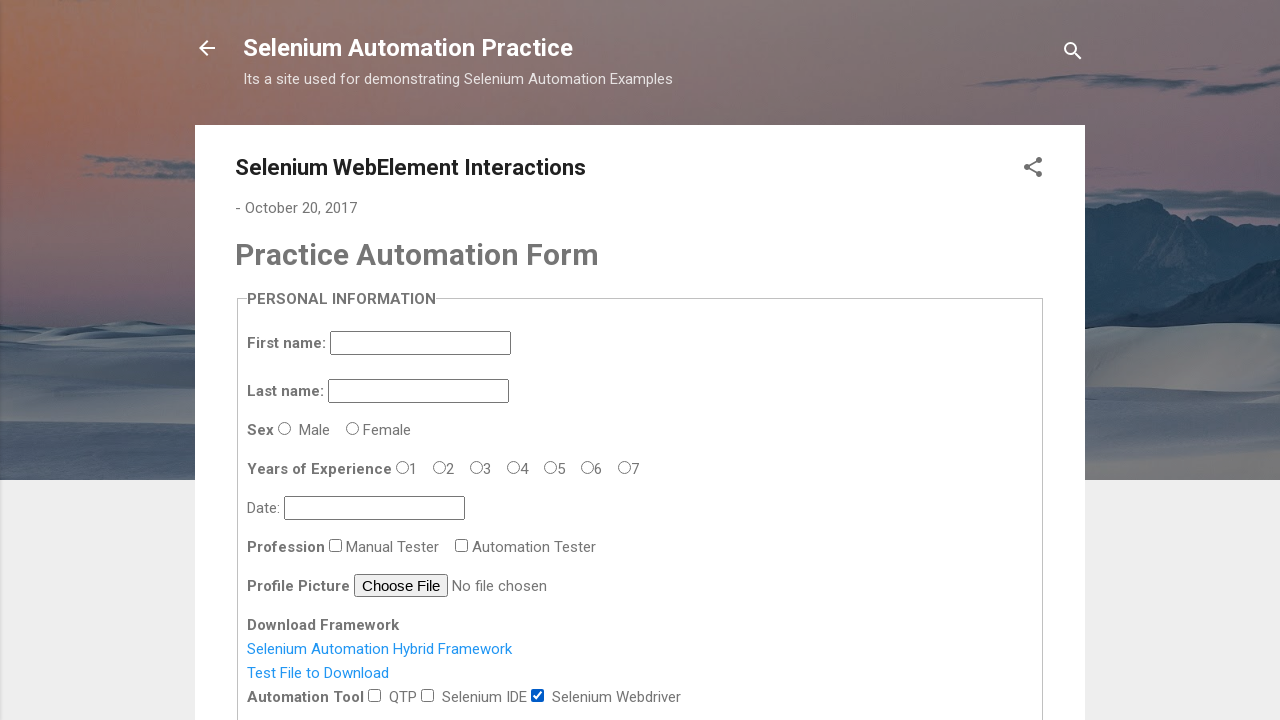

Processing option 1: Navigation Commands
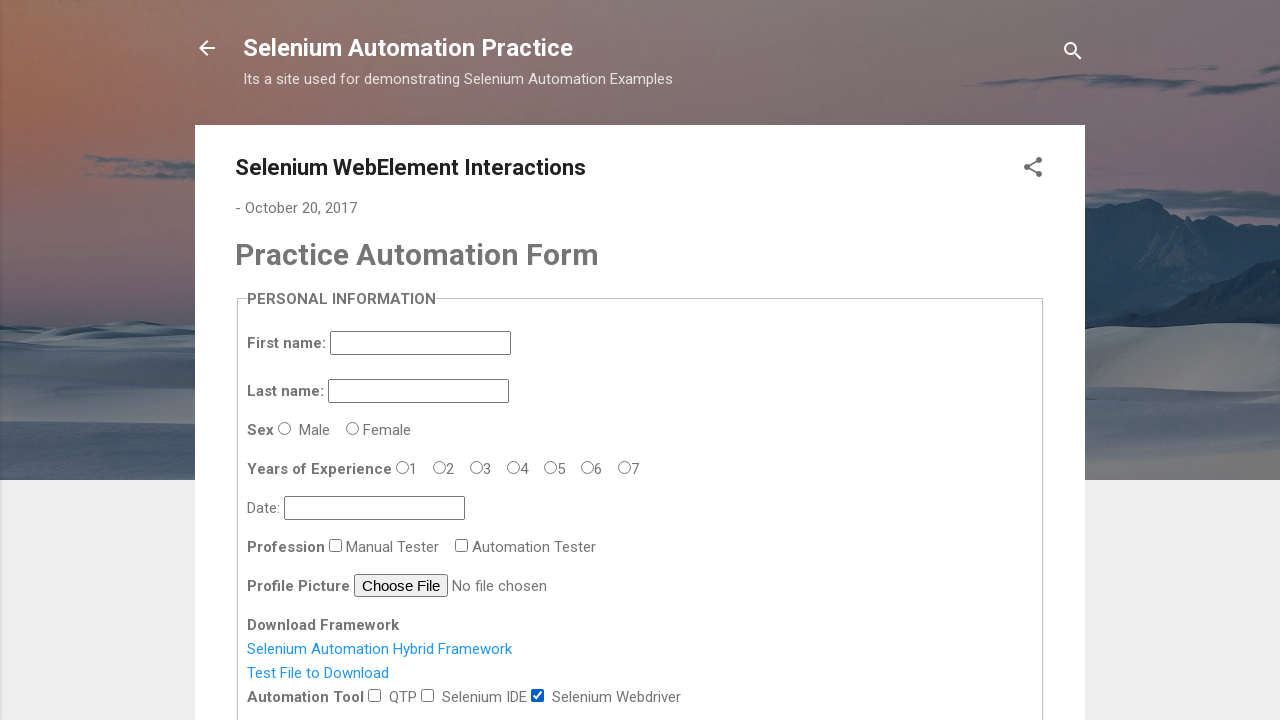

Selected option by index 1 (Navigation Commands) on select[name='selenium_commands']
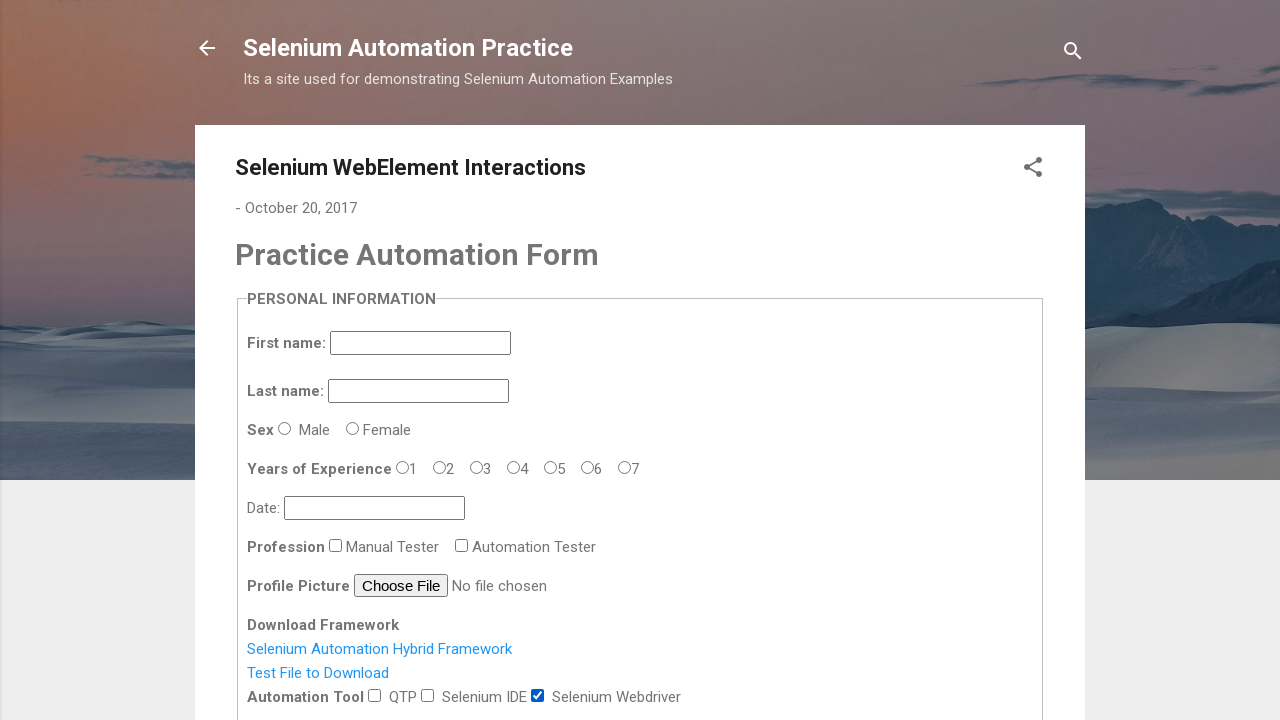

Waited 500ms after selection
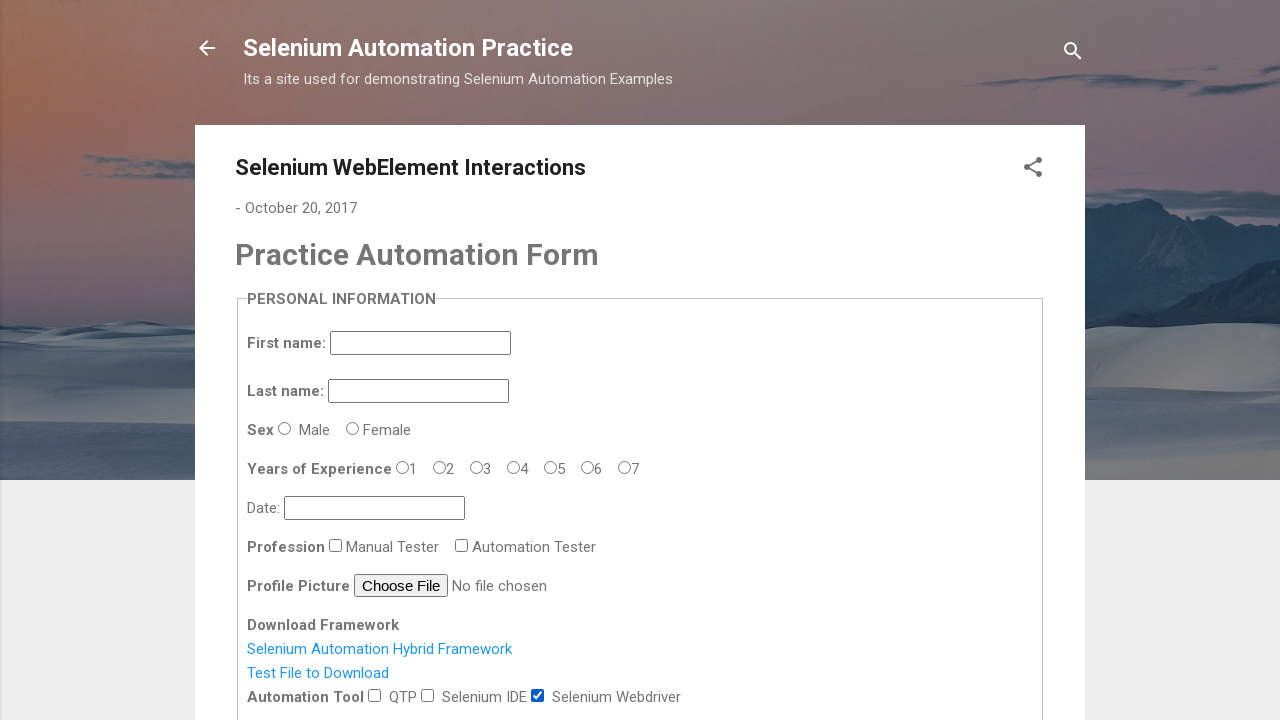

Deselected option at index 1 (Navigation Commands)
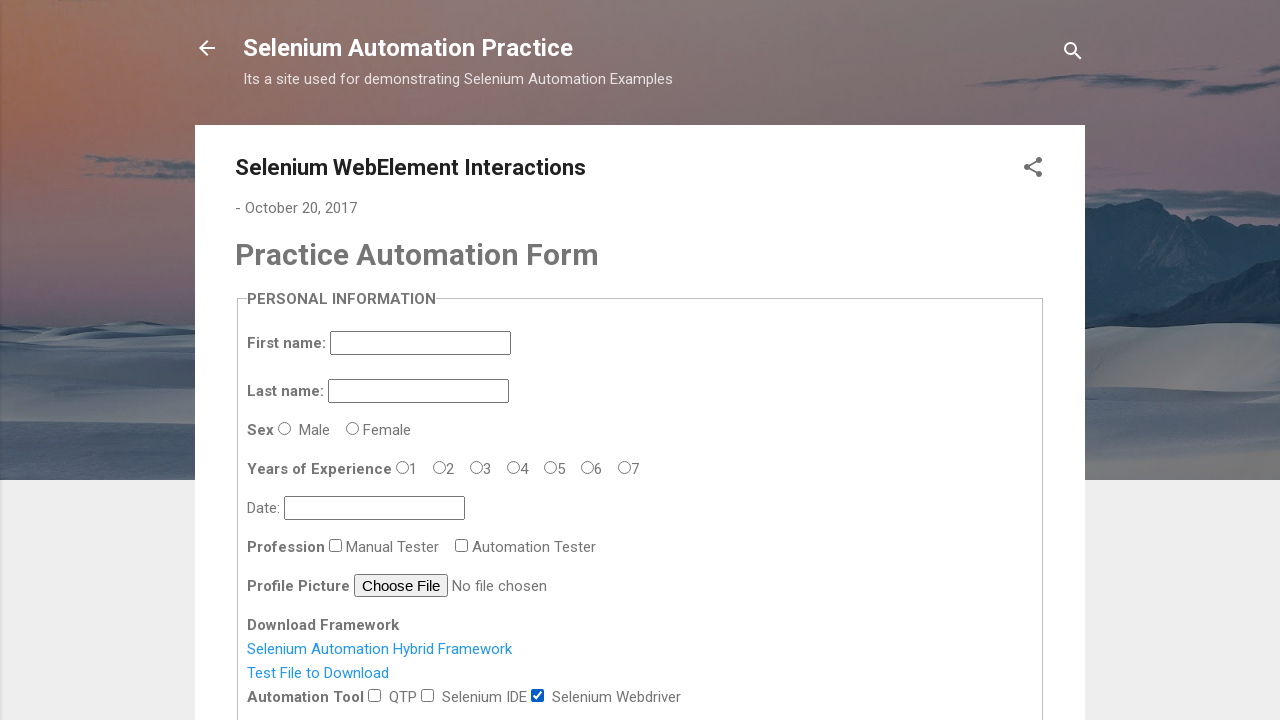

Waited 500ms after deselection
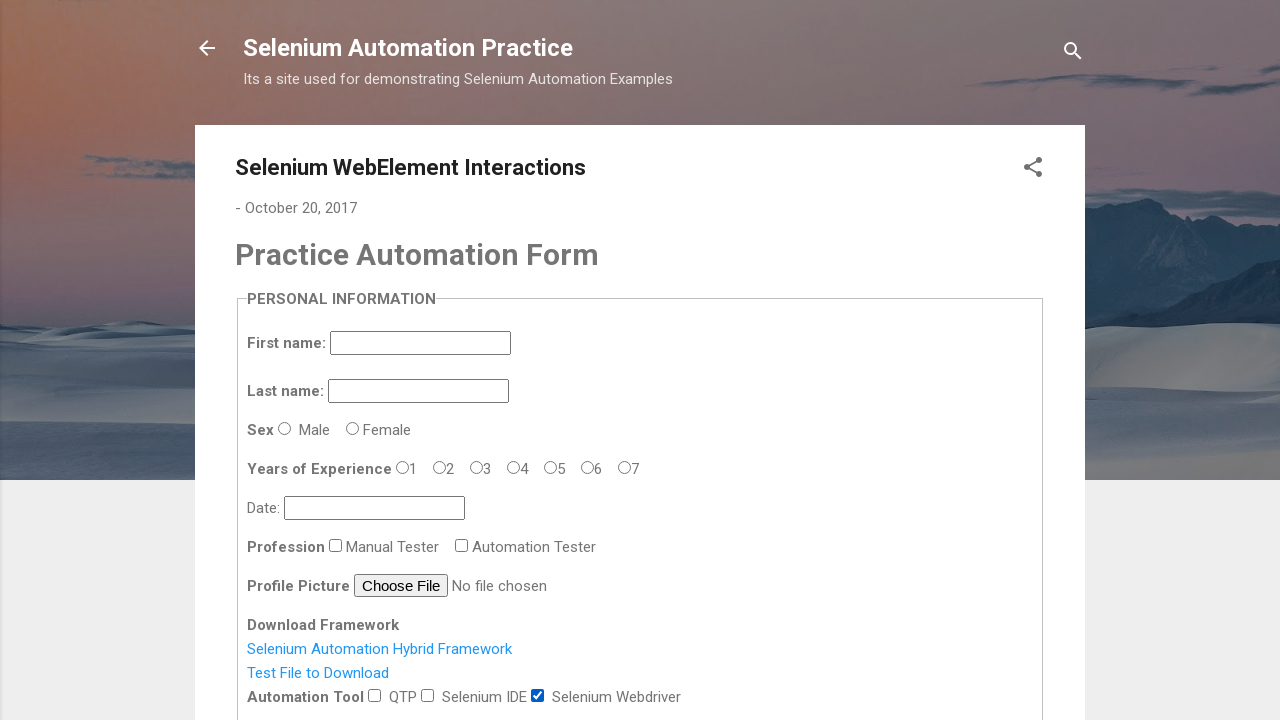

Processing option 2: Switch Commands
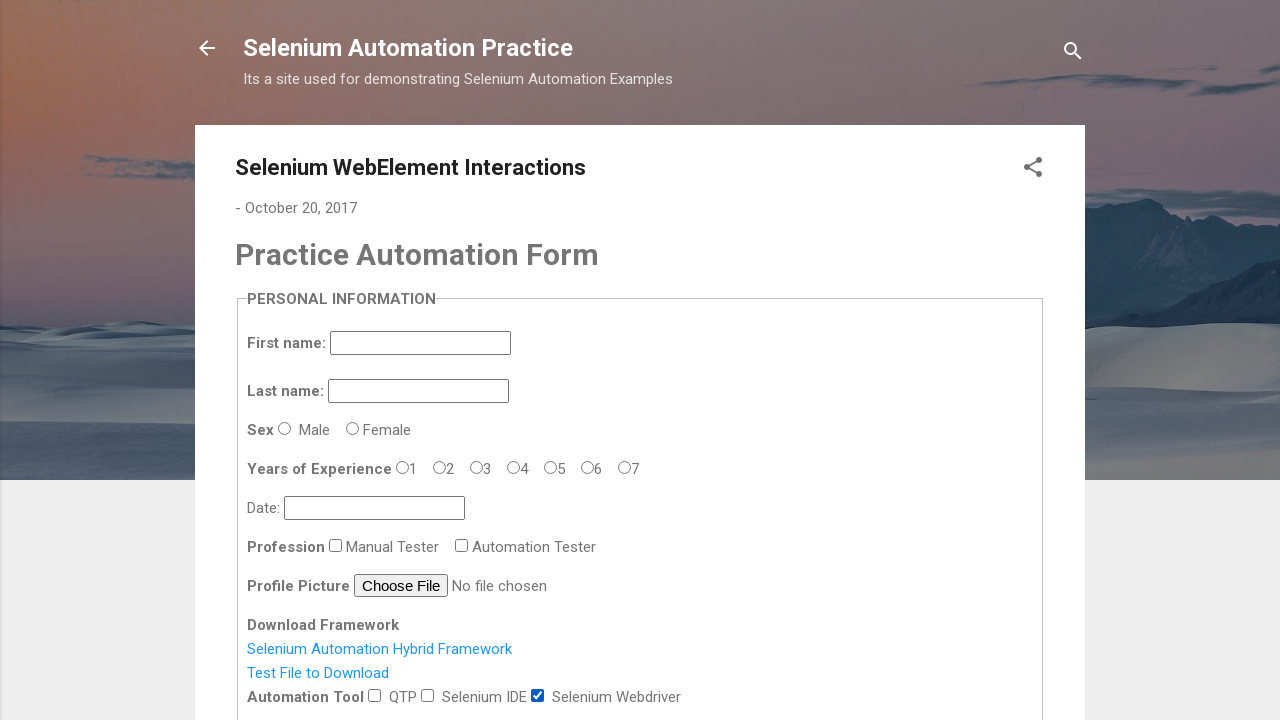

Selected option by index 2 (Switch Commands) on select[name='selenium_commands']
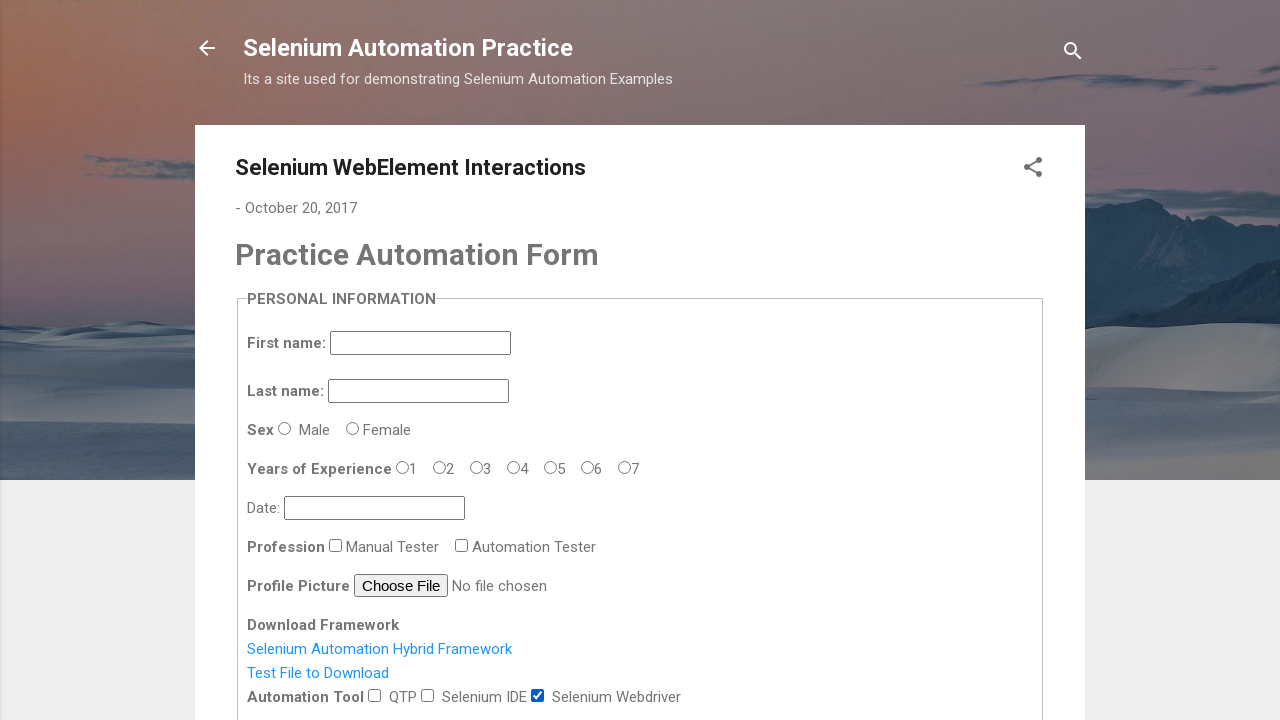

Waited 500ms after selection
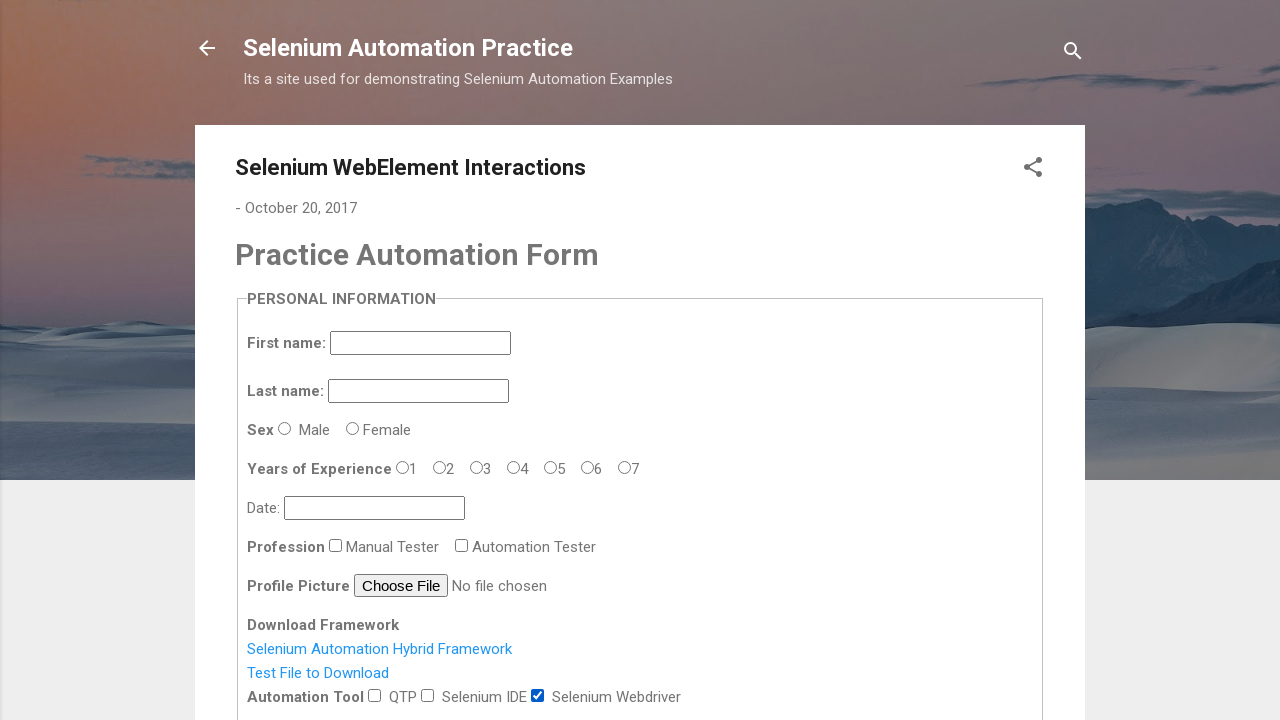

Deselected option at index 2 (Switch Commands)
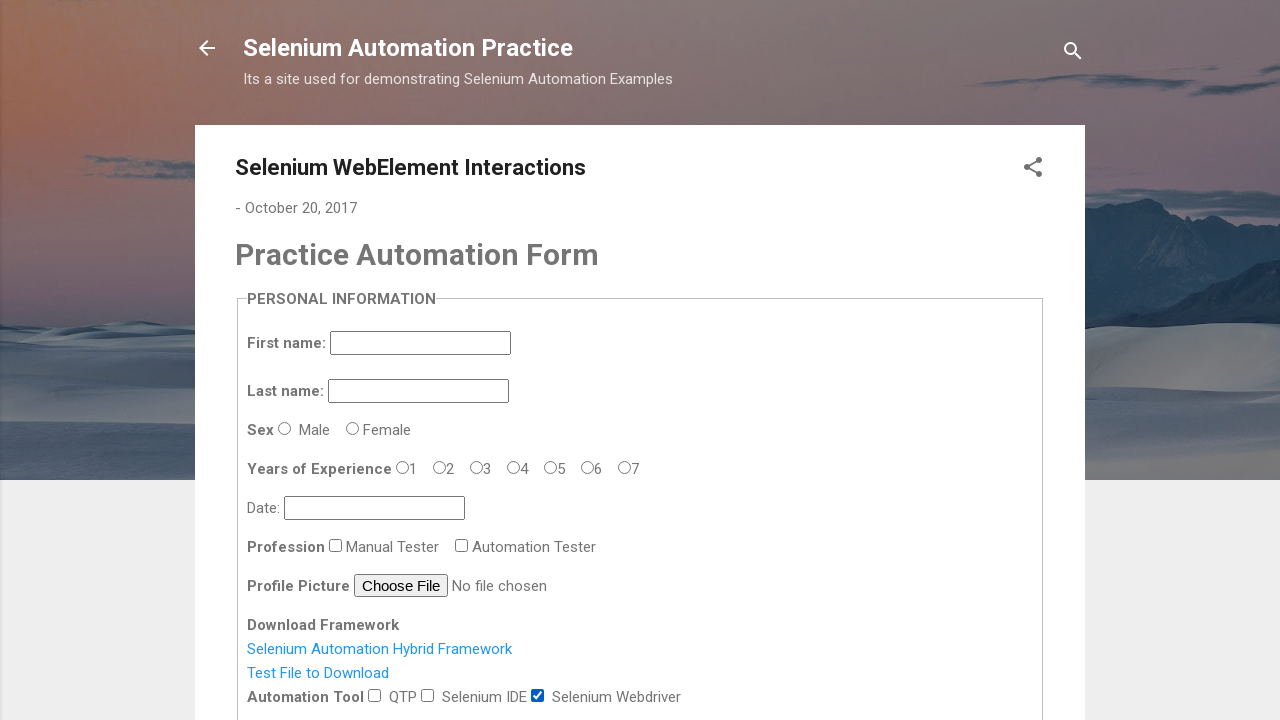

Waited 500ms after deselection
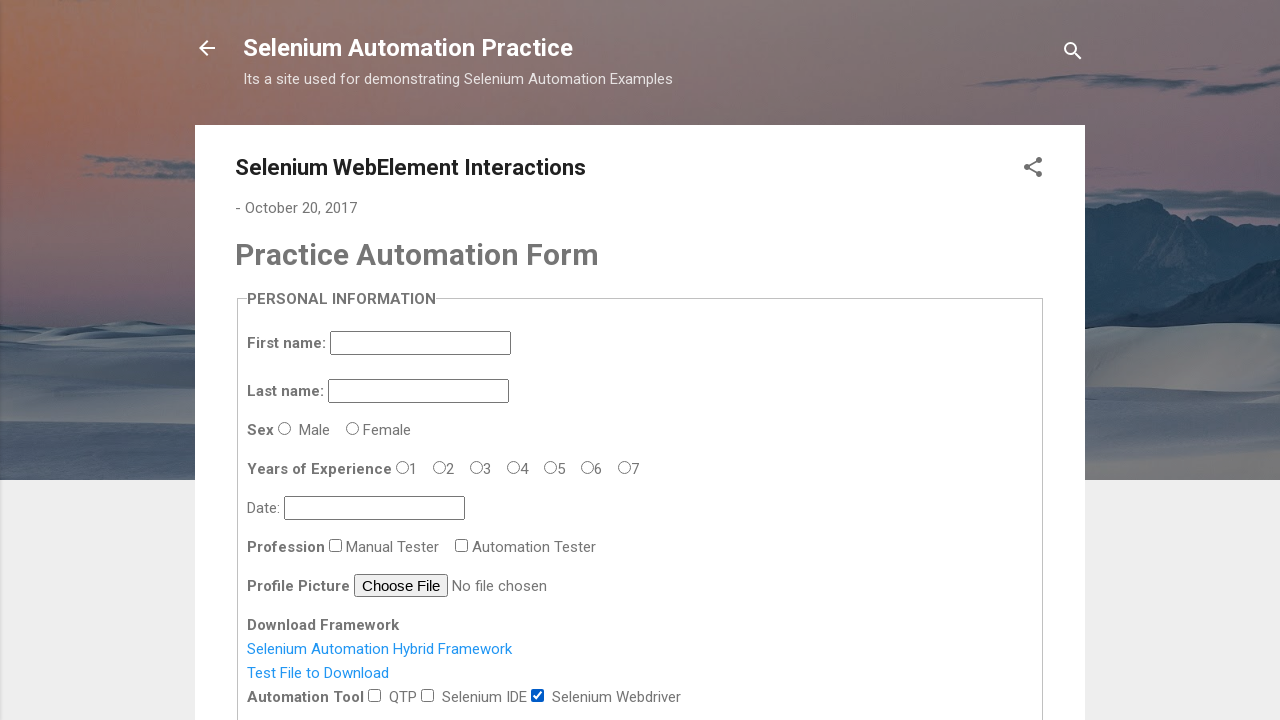

Processing option 3: Wait Commands
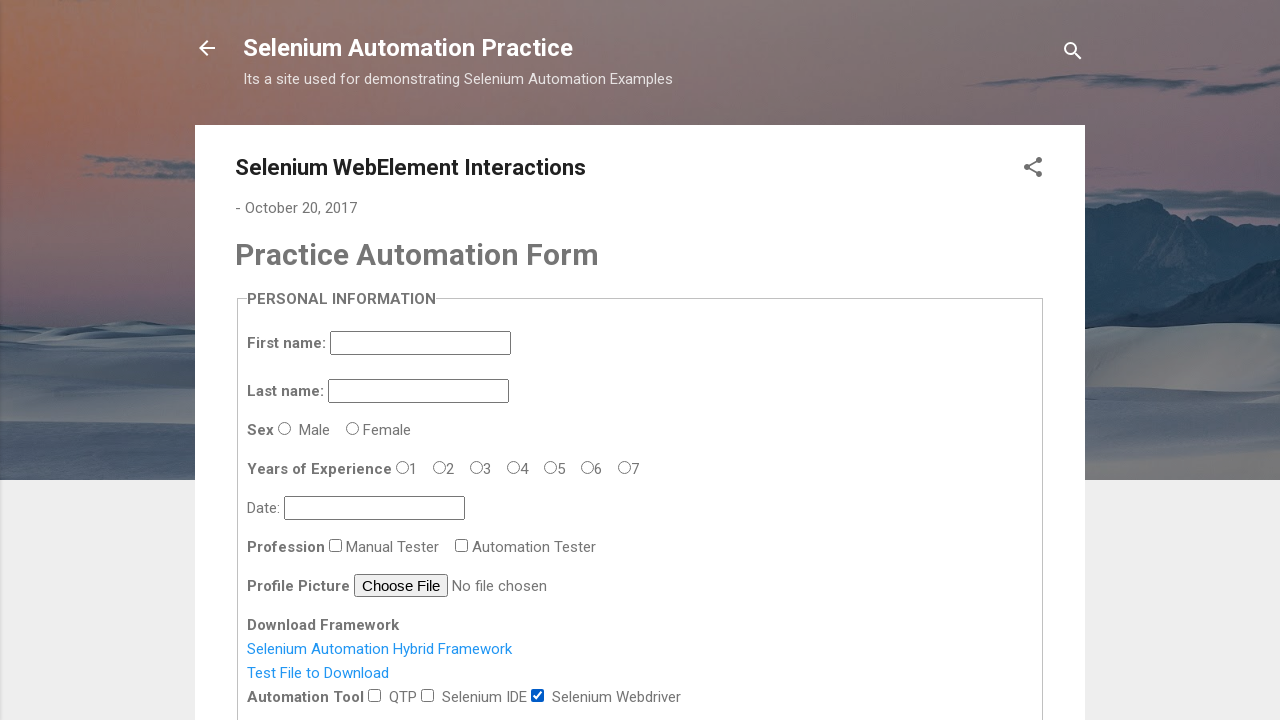

Selected option by index 3 (Wait Commands) on select[name='selenium_commands']
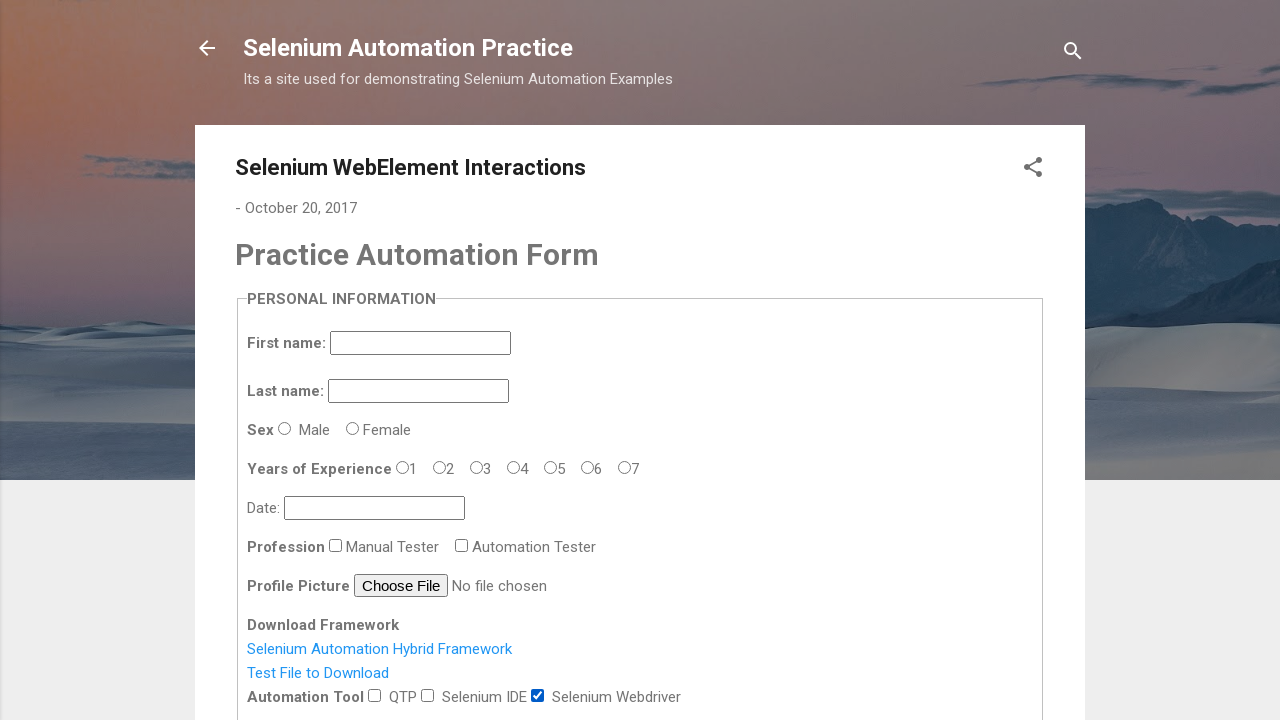

Waited 500ms after selection
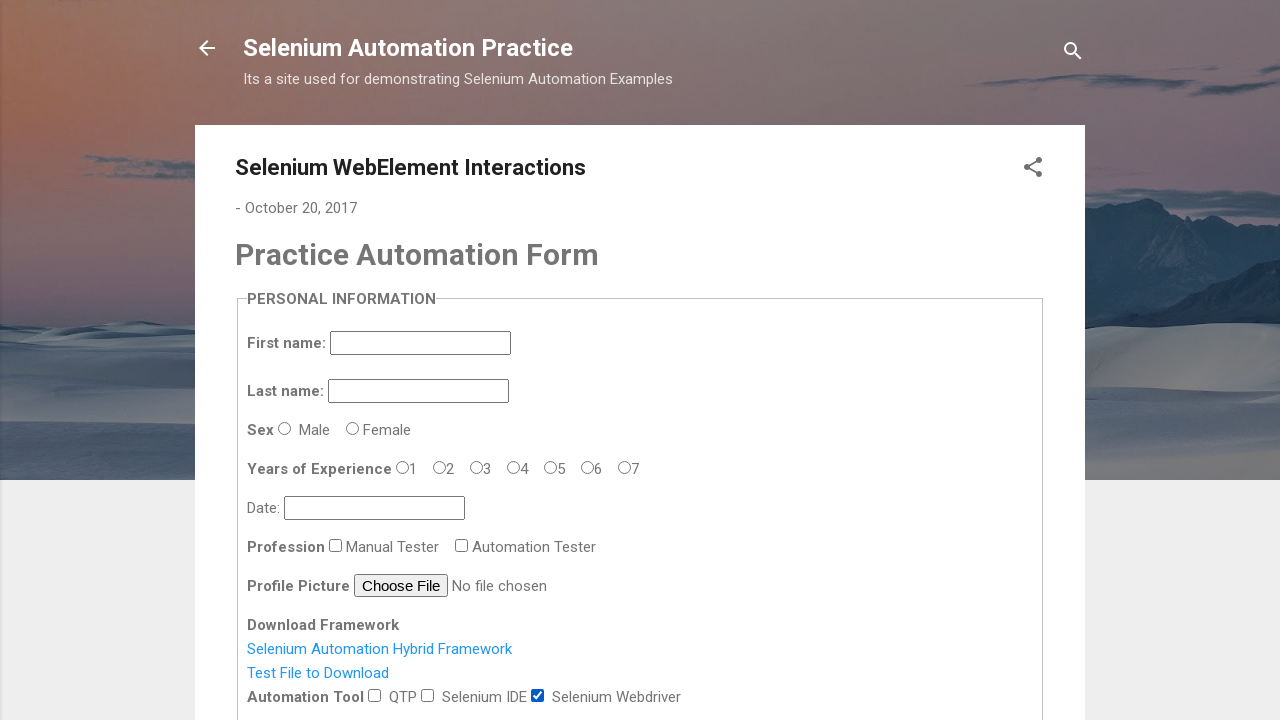

Deselected option at index 3 (Wait Commands)
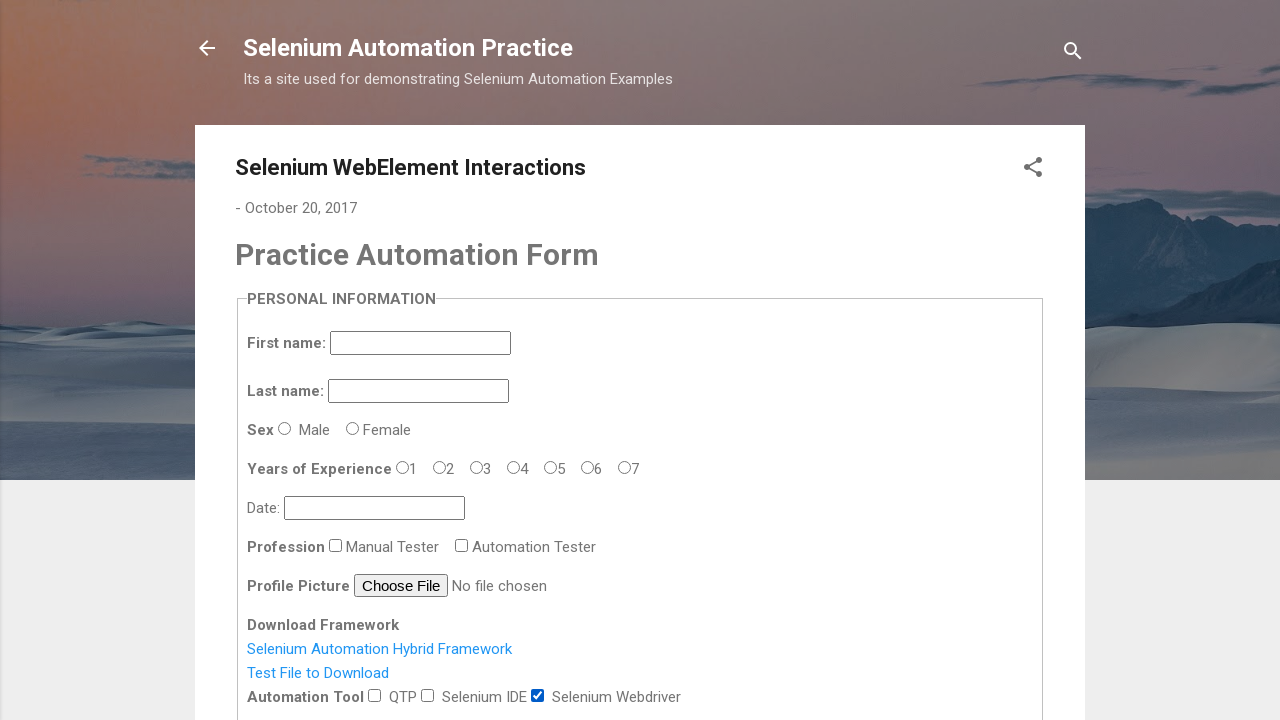

Waited 500ms after deselection
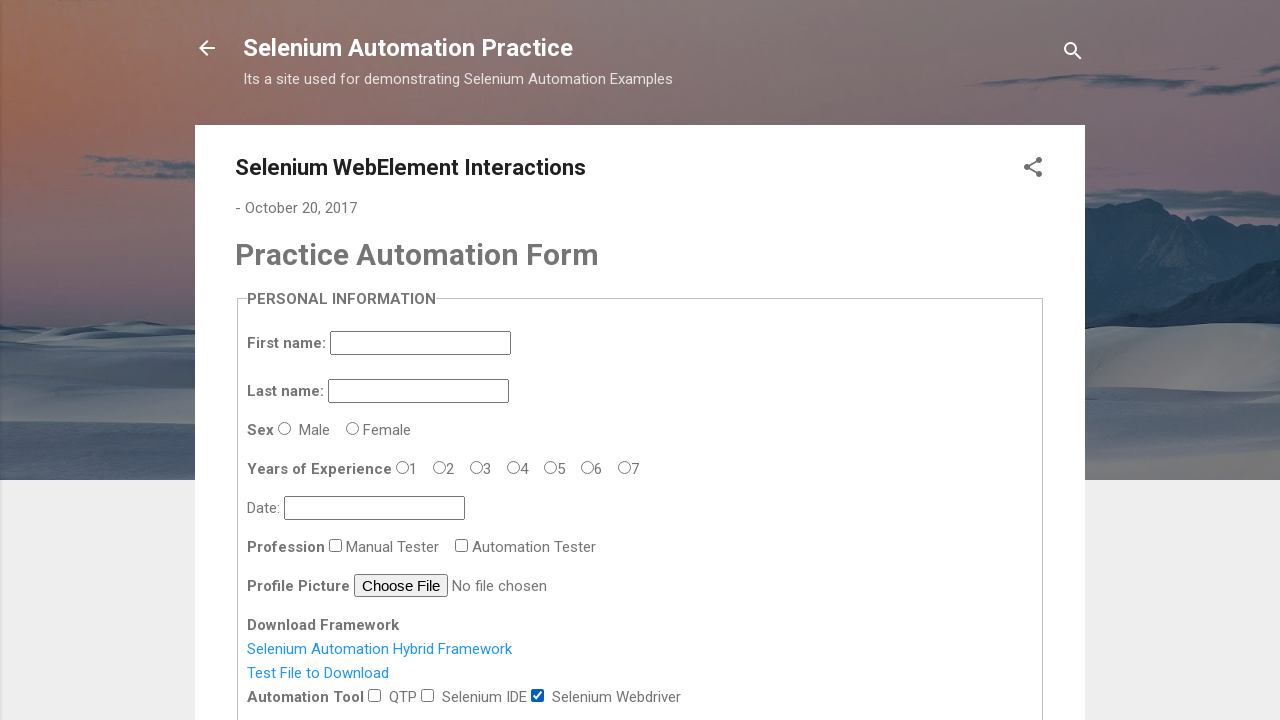

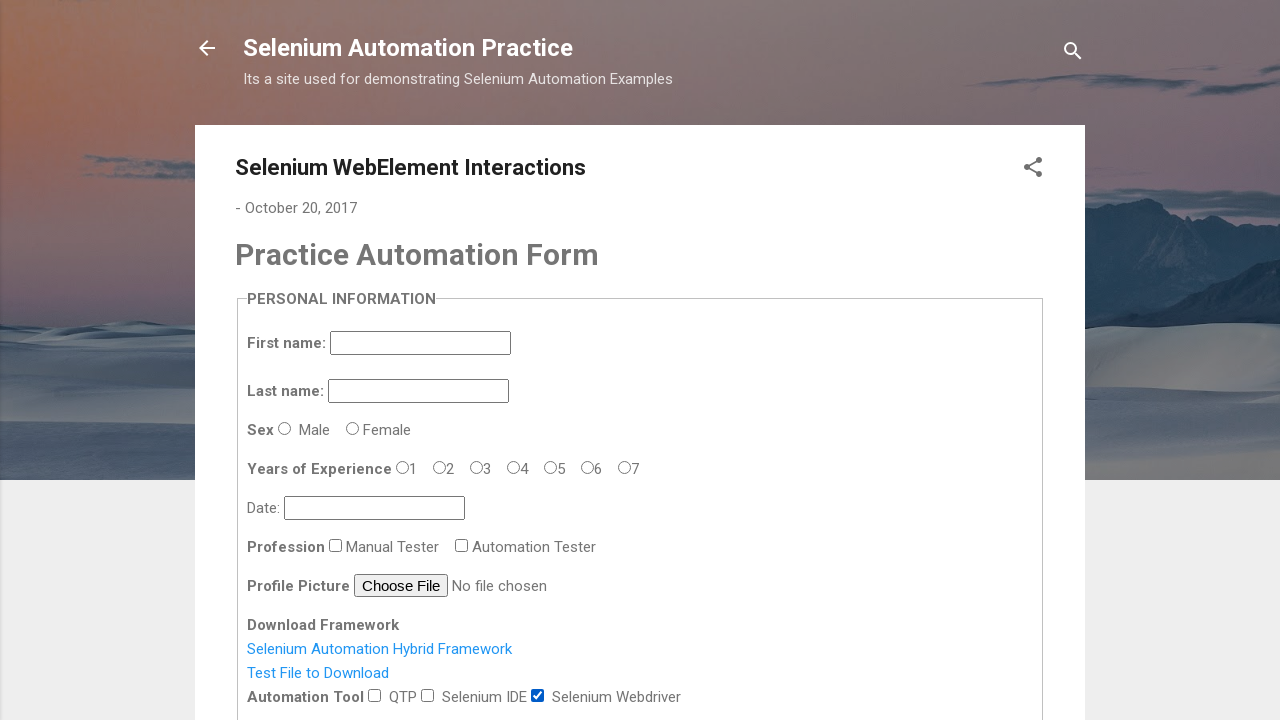